Tests triangle application correctly identifies an isosceles triangle when side 1 and side 3 are equal (3, 2, 3)

Starting URL: https://testpages.eviltester.com/styled/apps/triangle/triangle001.html

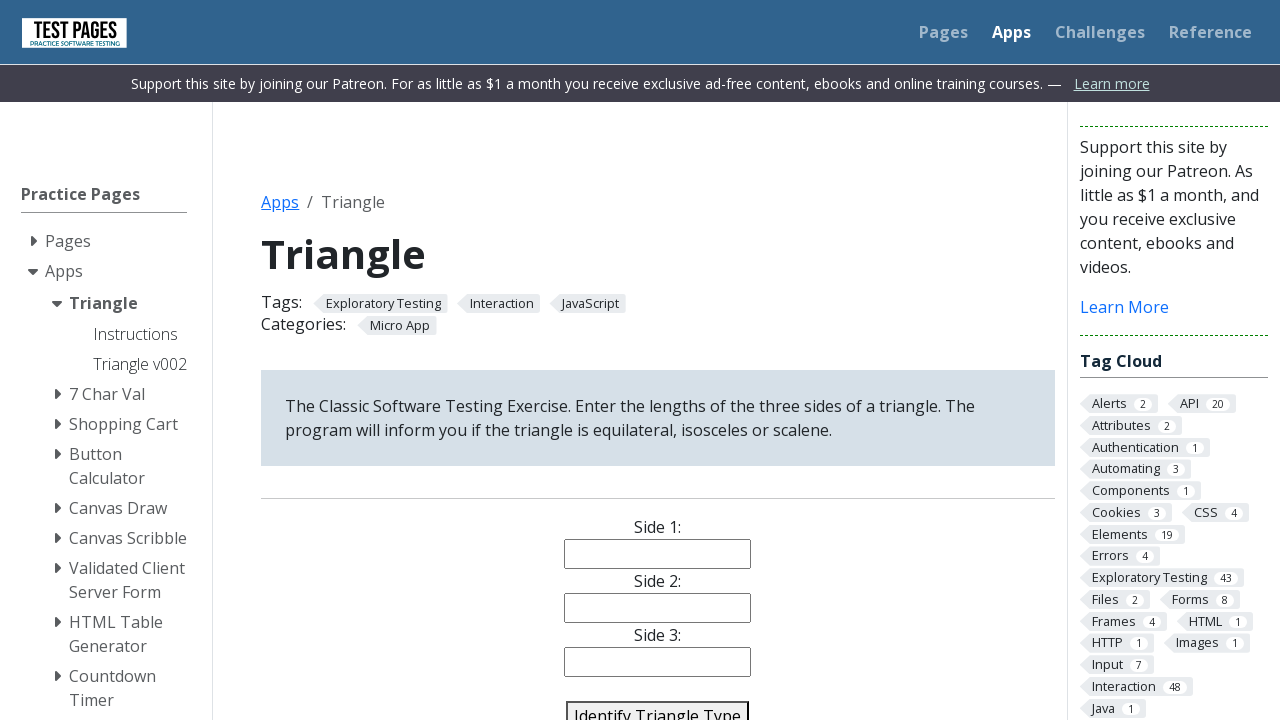

Filled side 1 field with value '3' on #side1
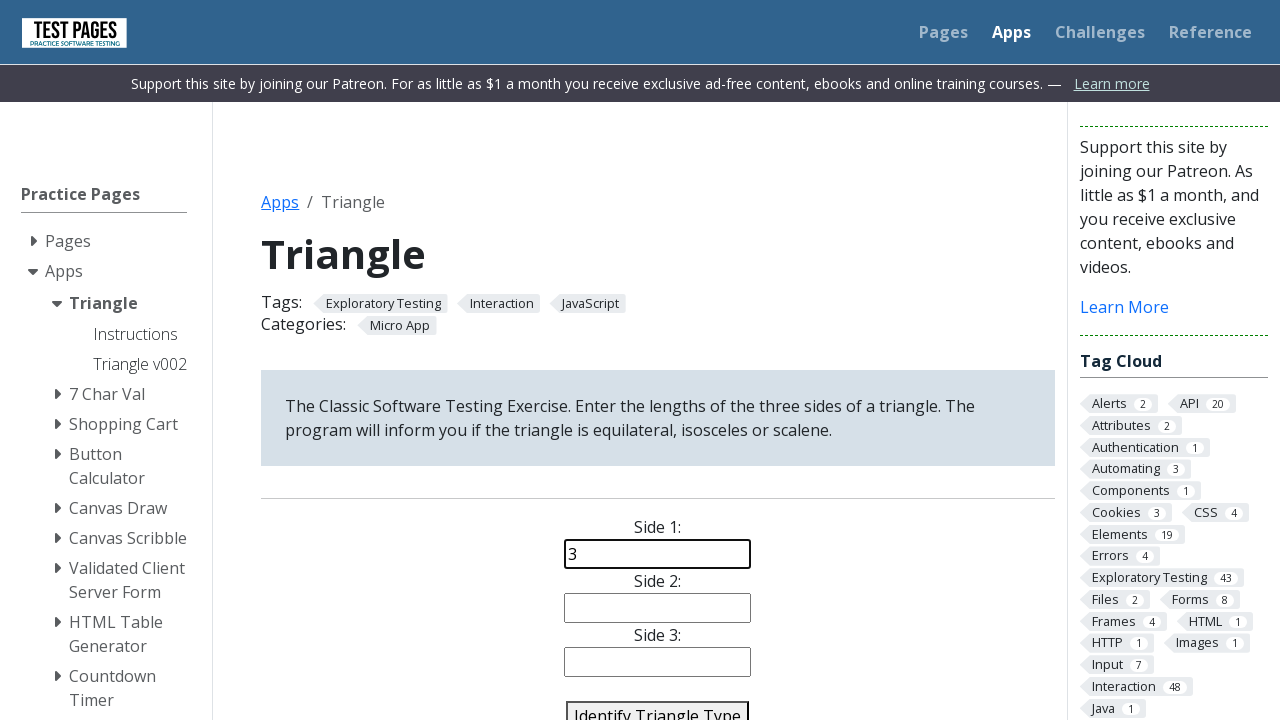

Filled side 2 field with value '2' on #side2
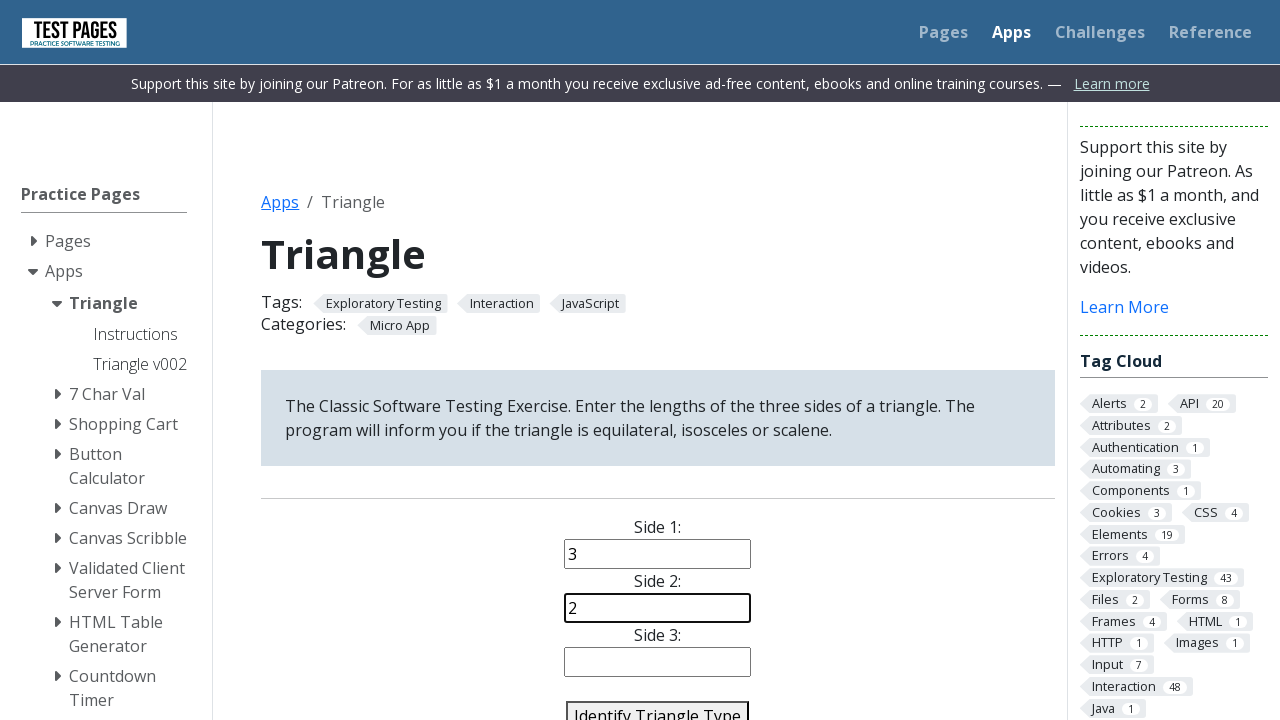

Filled side 3 field with value '3' on #side3
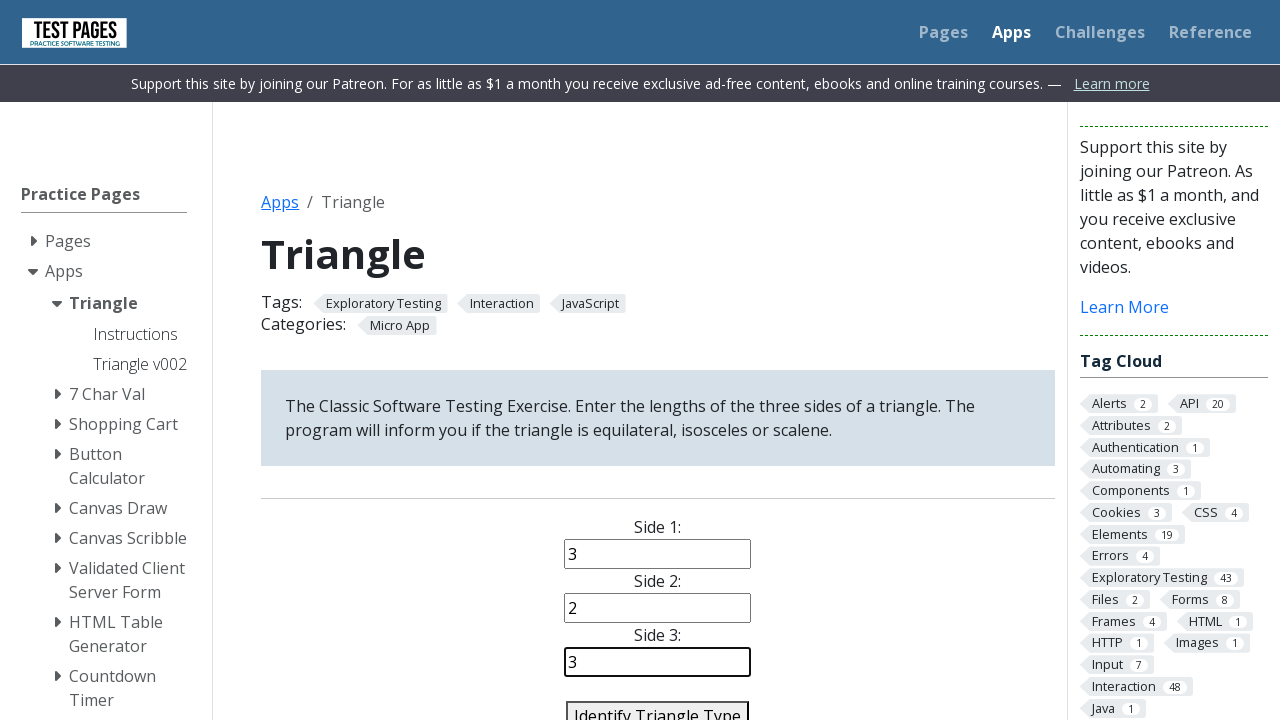

Clicked identify triangle button at (658, 705) on #identify-triangle-action
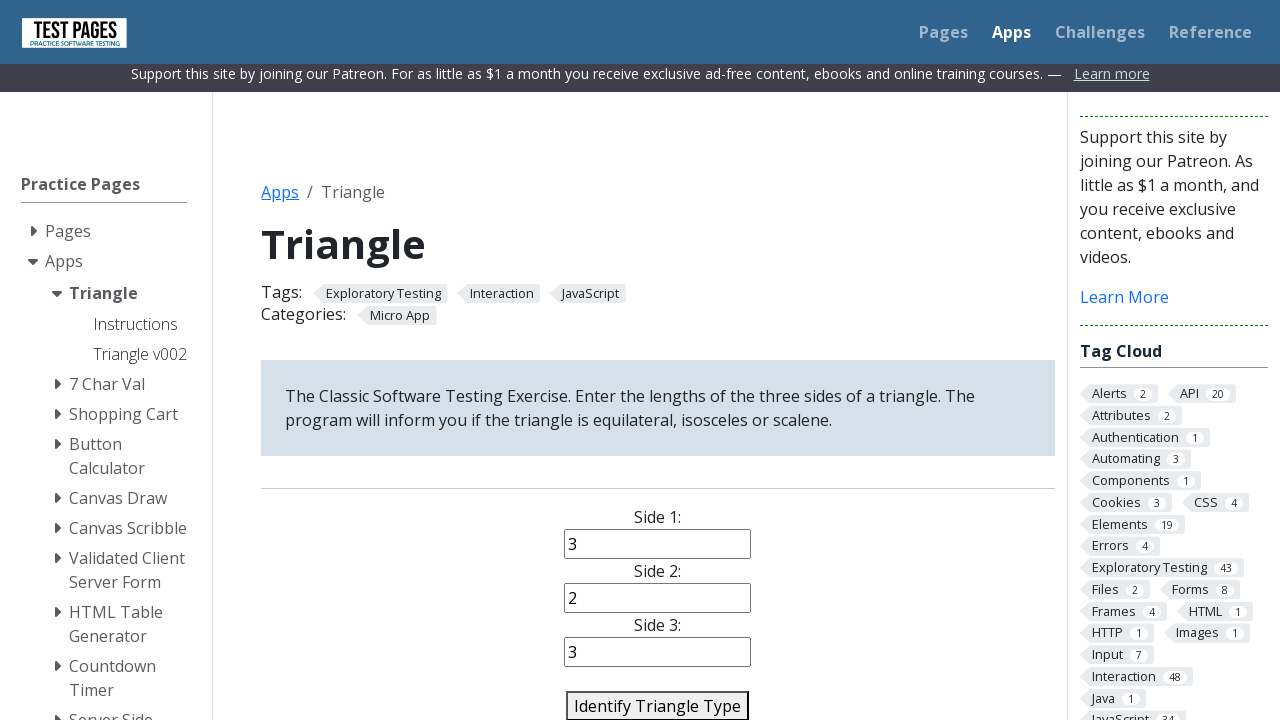

Triangle type result appeared on page
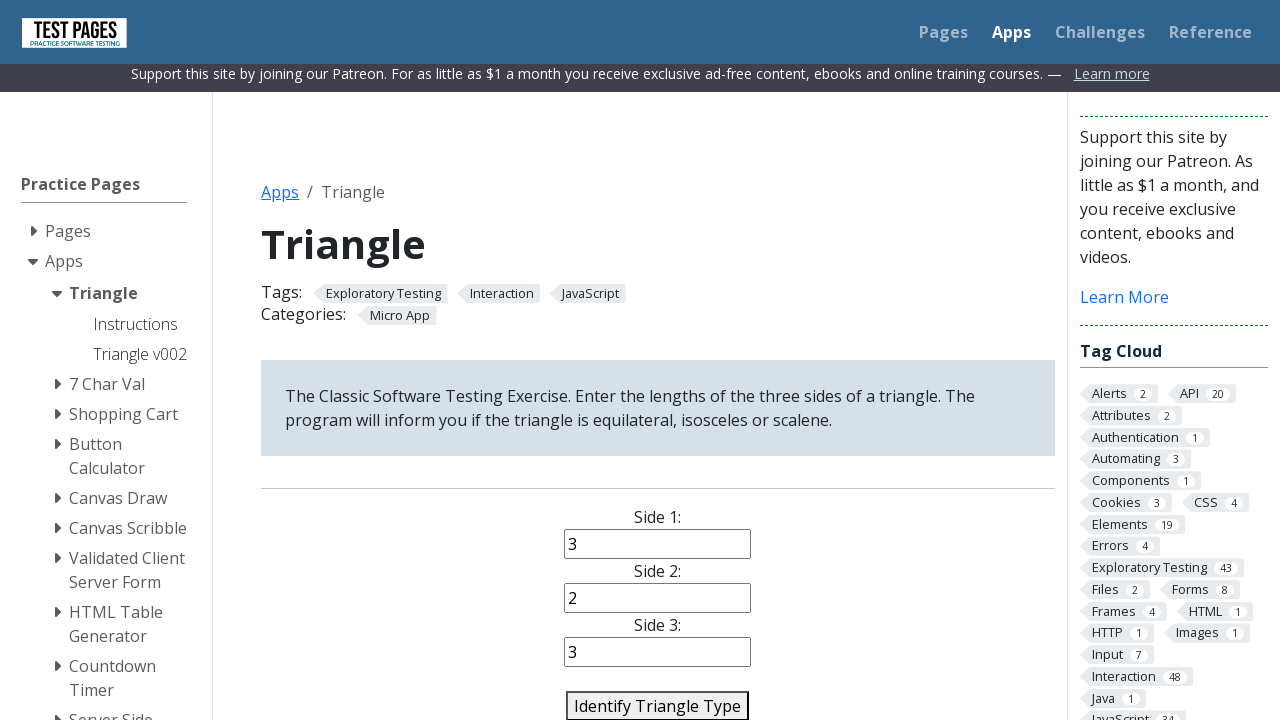

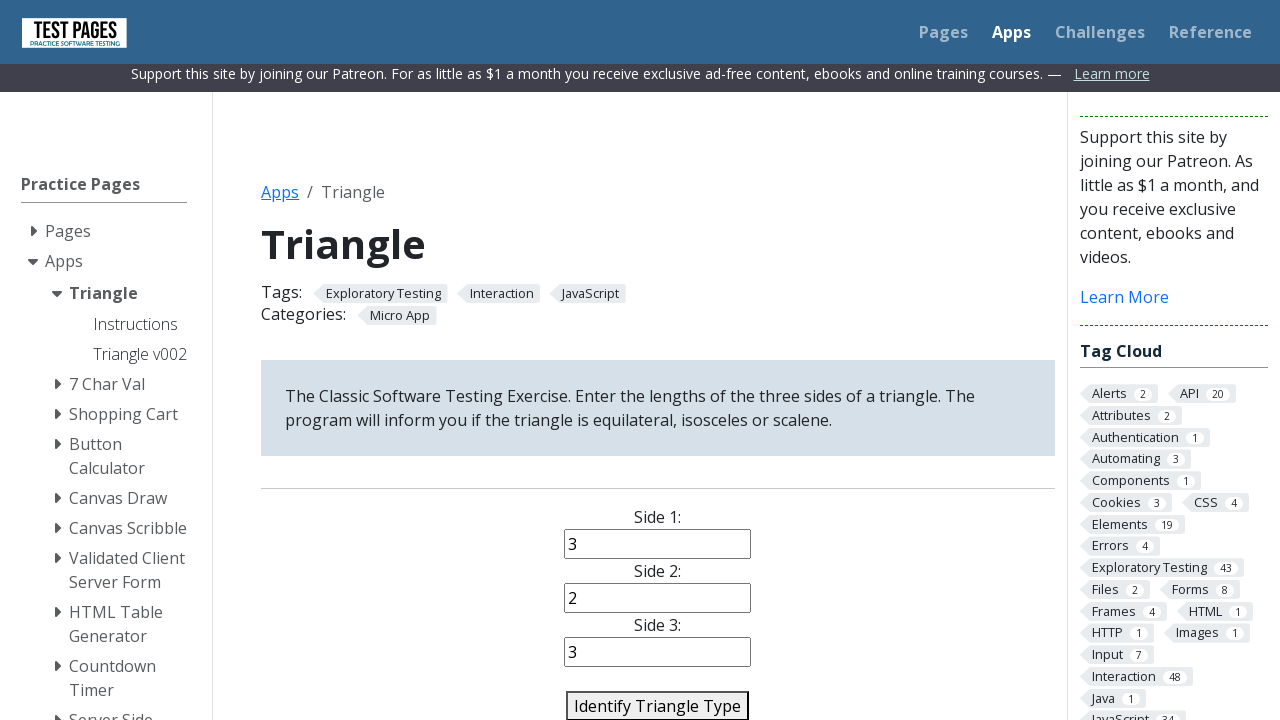